Navigates to an image gallery page and waits for the images to load after the spinner disappears

Starting URL: https://bonigarcia.dev/selenium-webdriver-java/loading-images.html

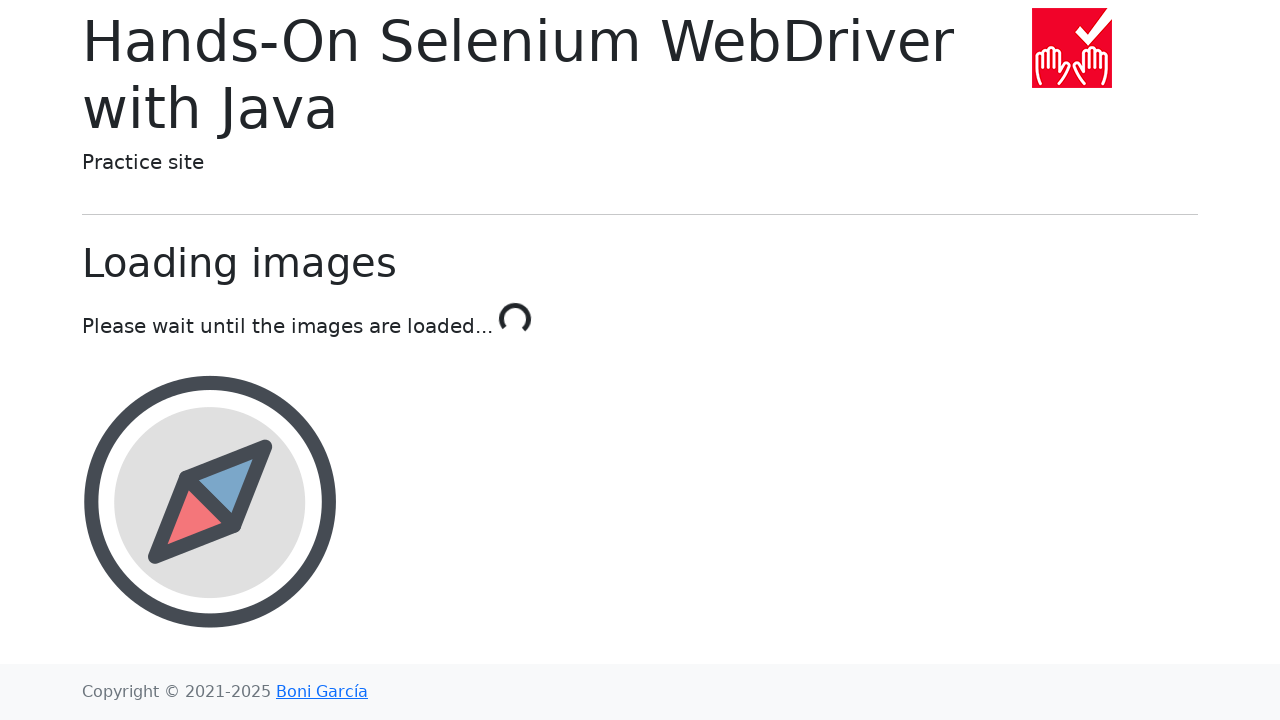

Navigated to image gallery page
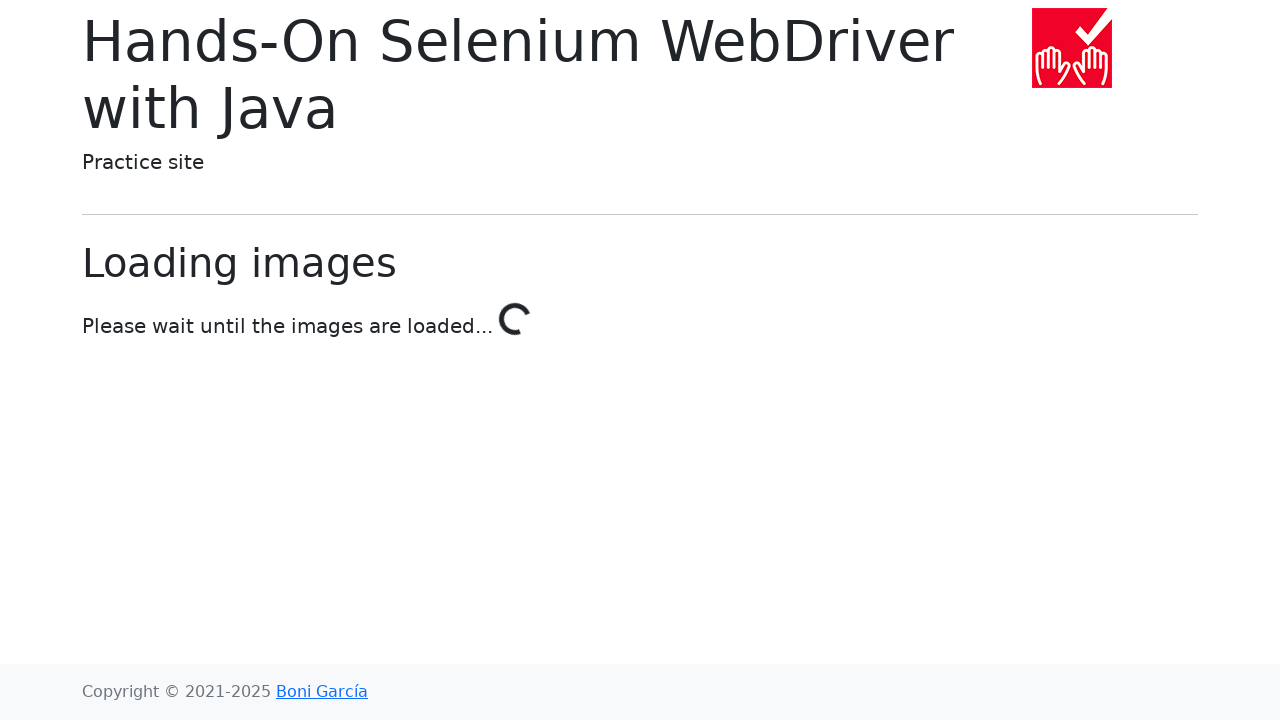

Spinner disappeared, images loading completed
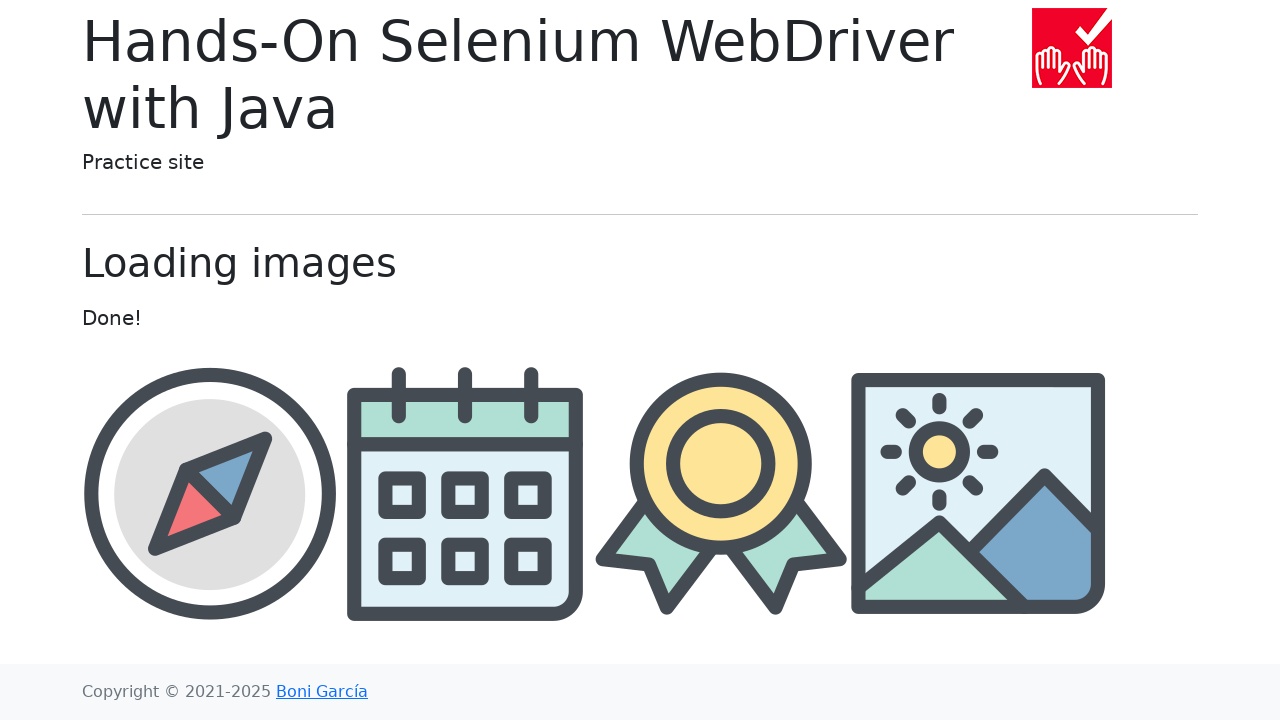

Image container is now visible
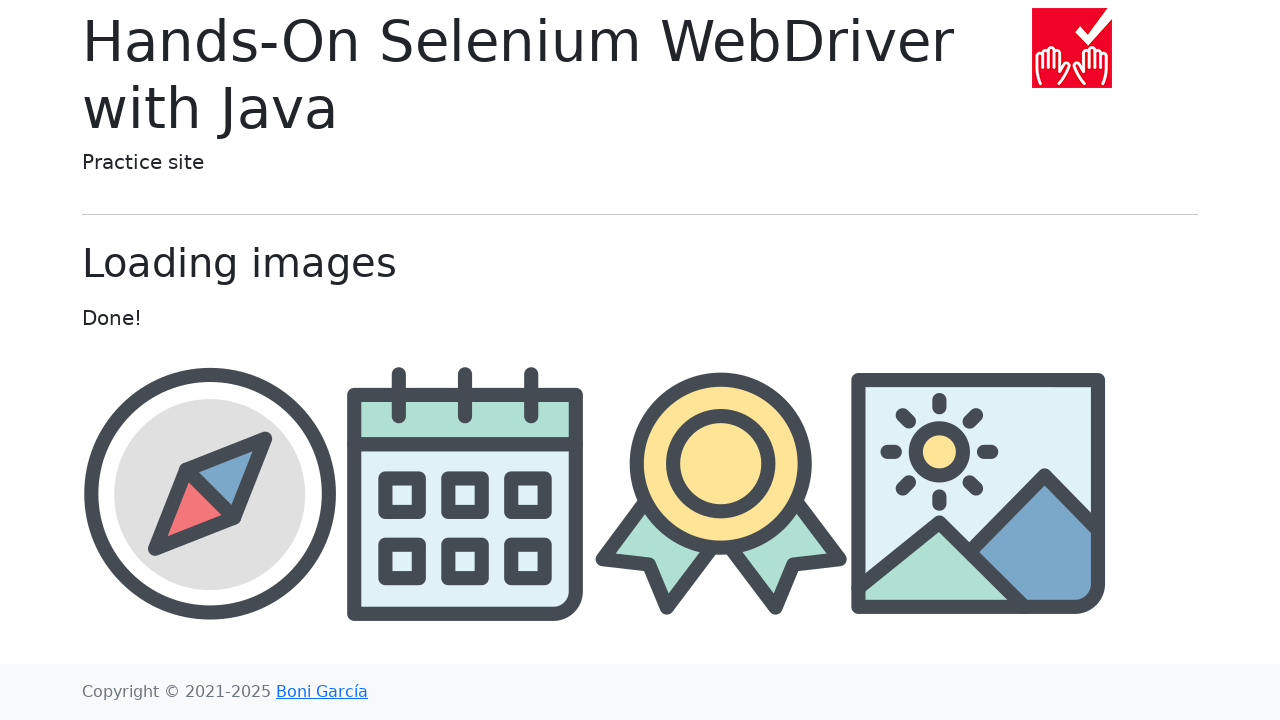

Images are present in the container
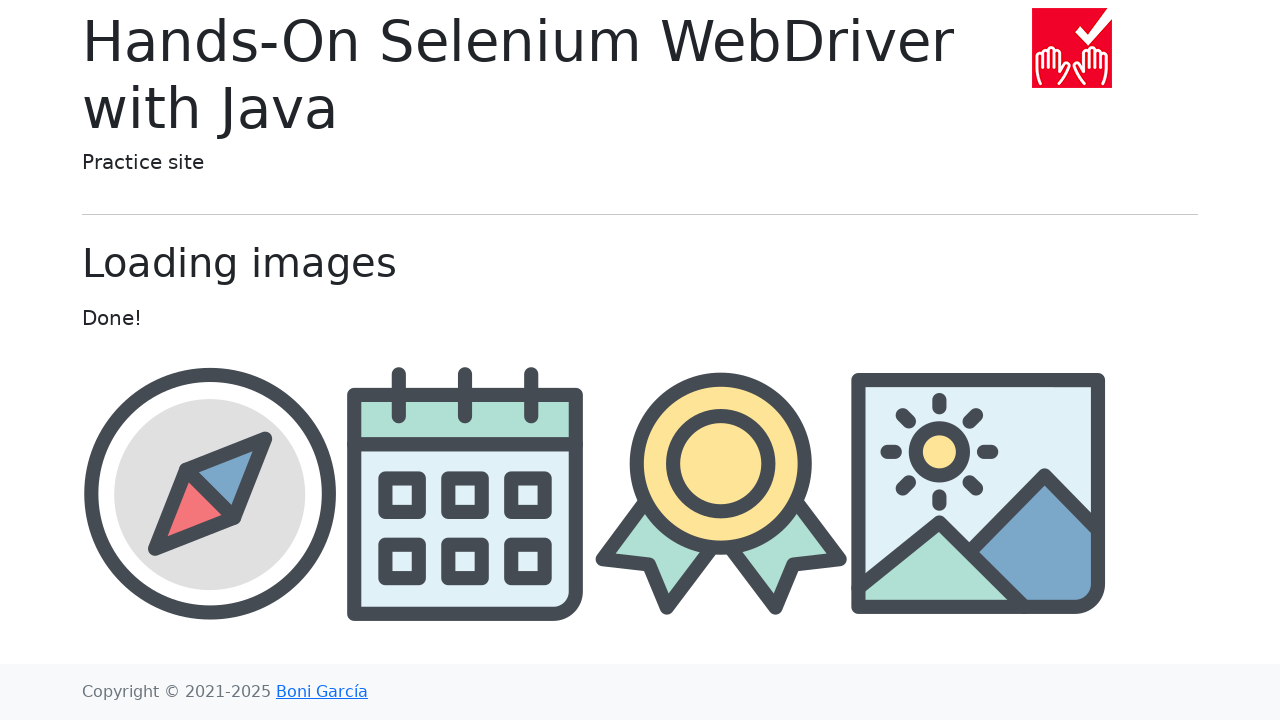

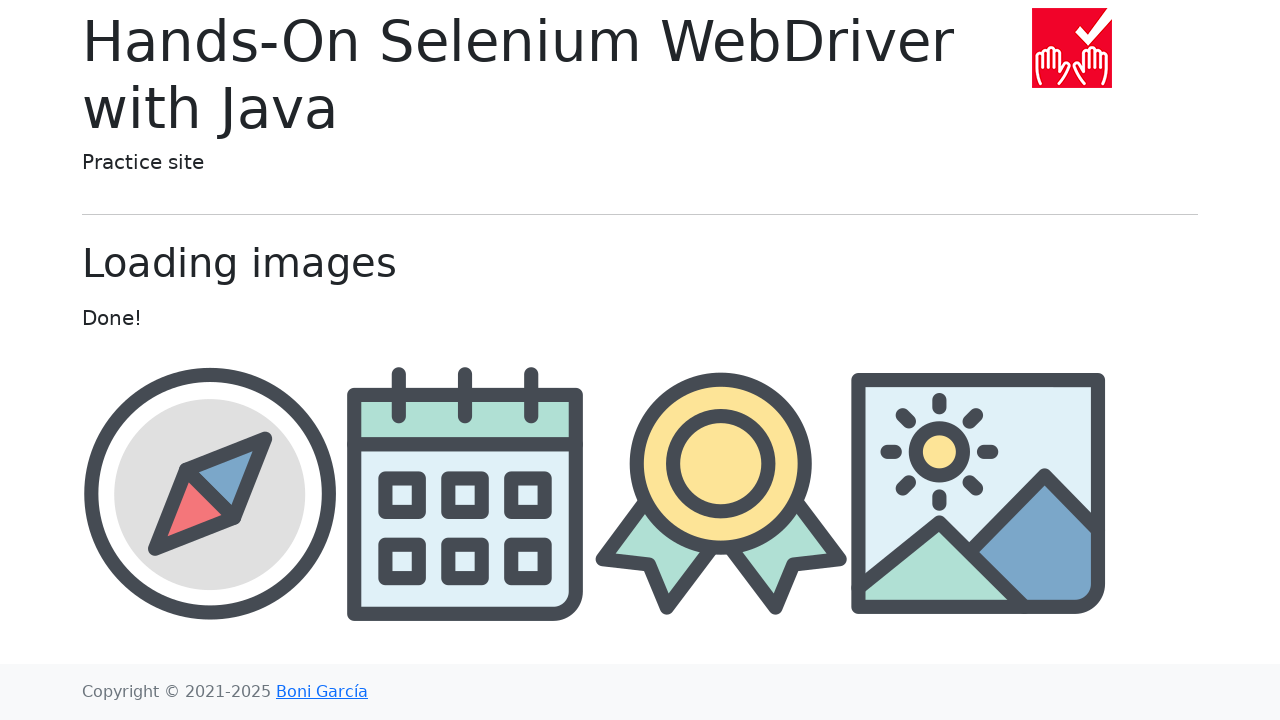